Navigates to the OrangeHRM login page and waits for it to load, demonstrating basic page navigation.

Starting URL: https://opensource-demo.orangehrmlive.com/web/index.php/auth/login

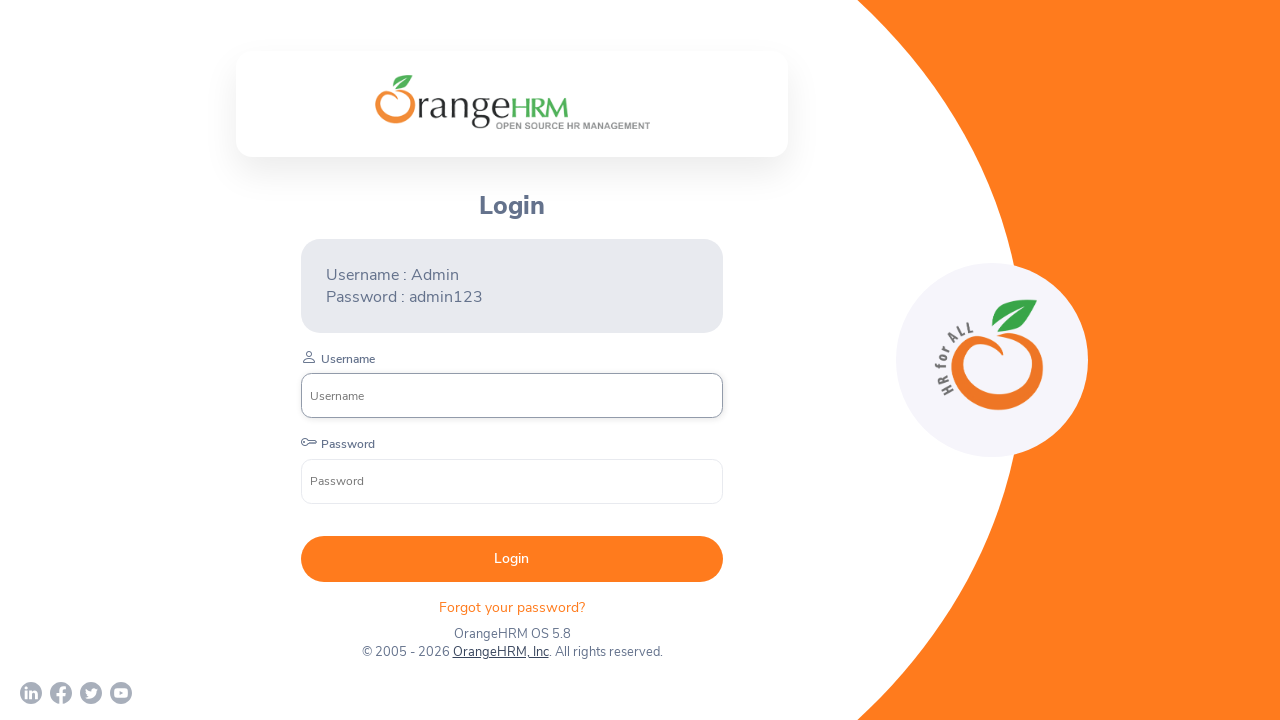

Waited for page to reach networkidle state
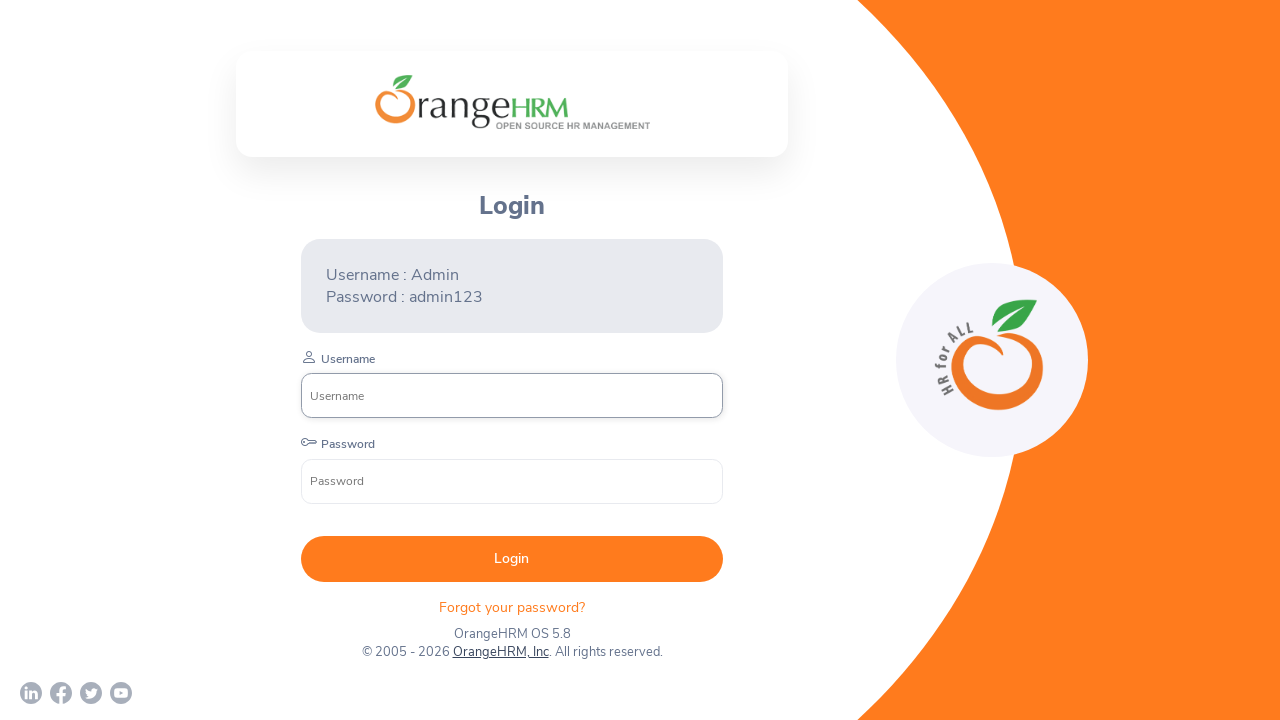

Login form username input field is visible
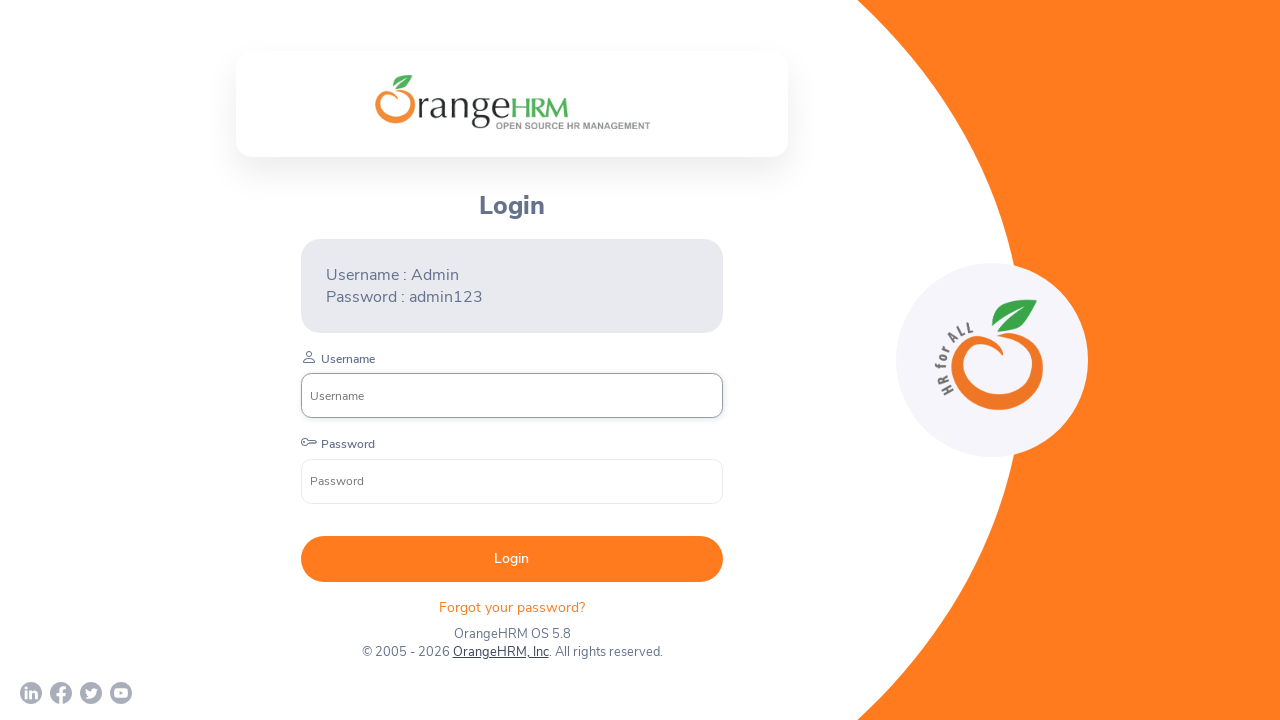

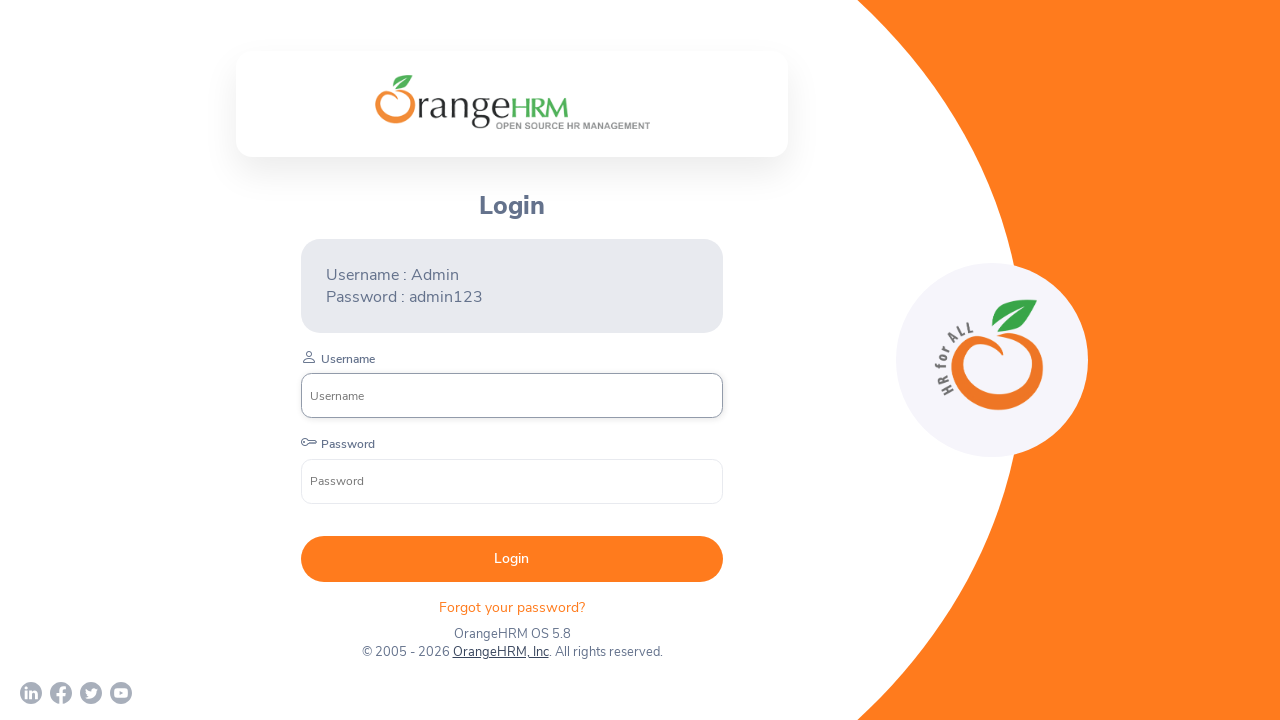